Tests handling of a popup alert dialog by clicking a button that triggers an alert and accepting it

Starting URL: https://demoqa.com/alerts

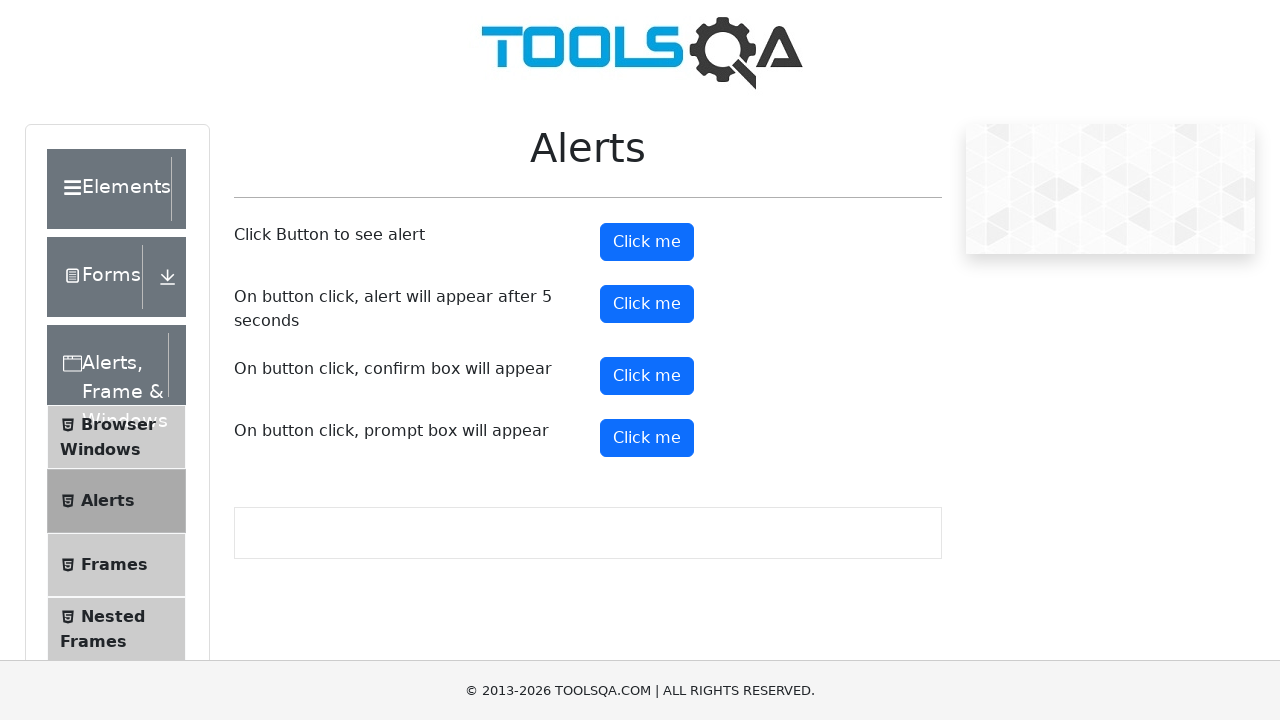

Set up dialog handler to automatically accept alerts
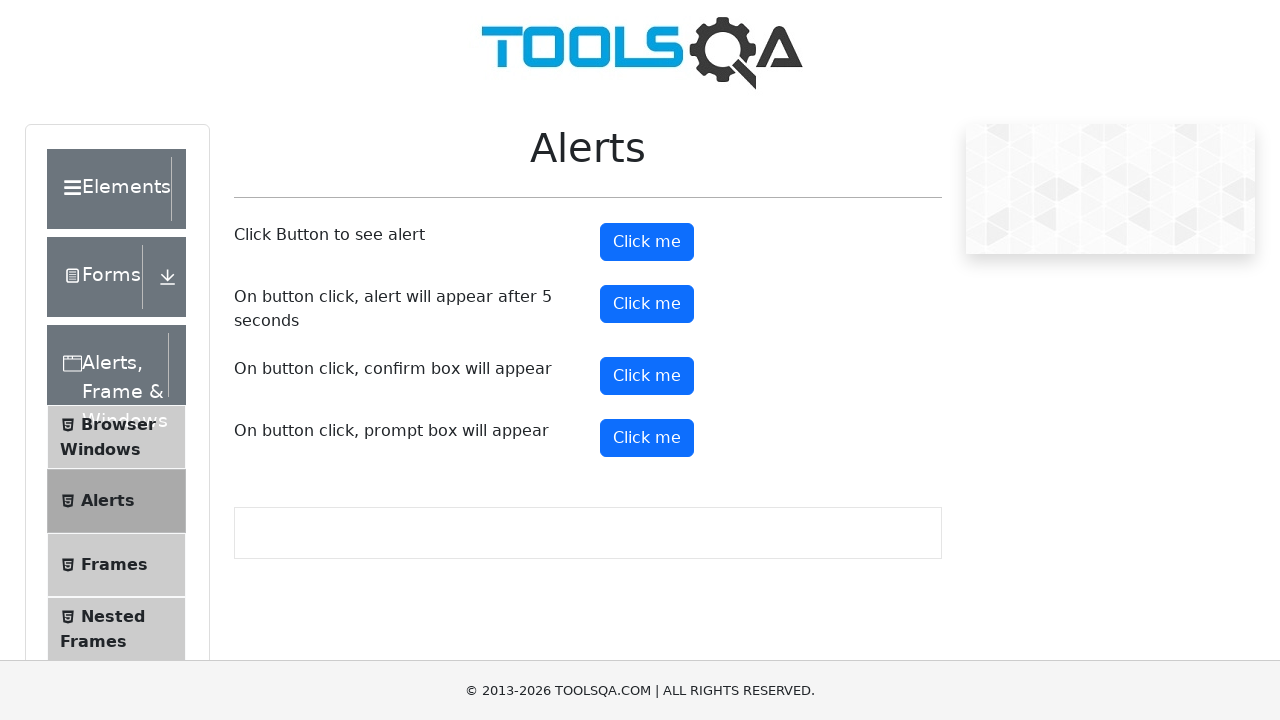

Clicked alert button to trigger popup dialog at (647, 242) on #alertButton
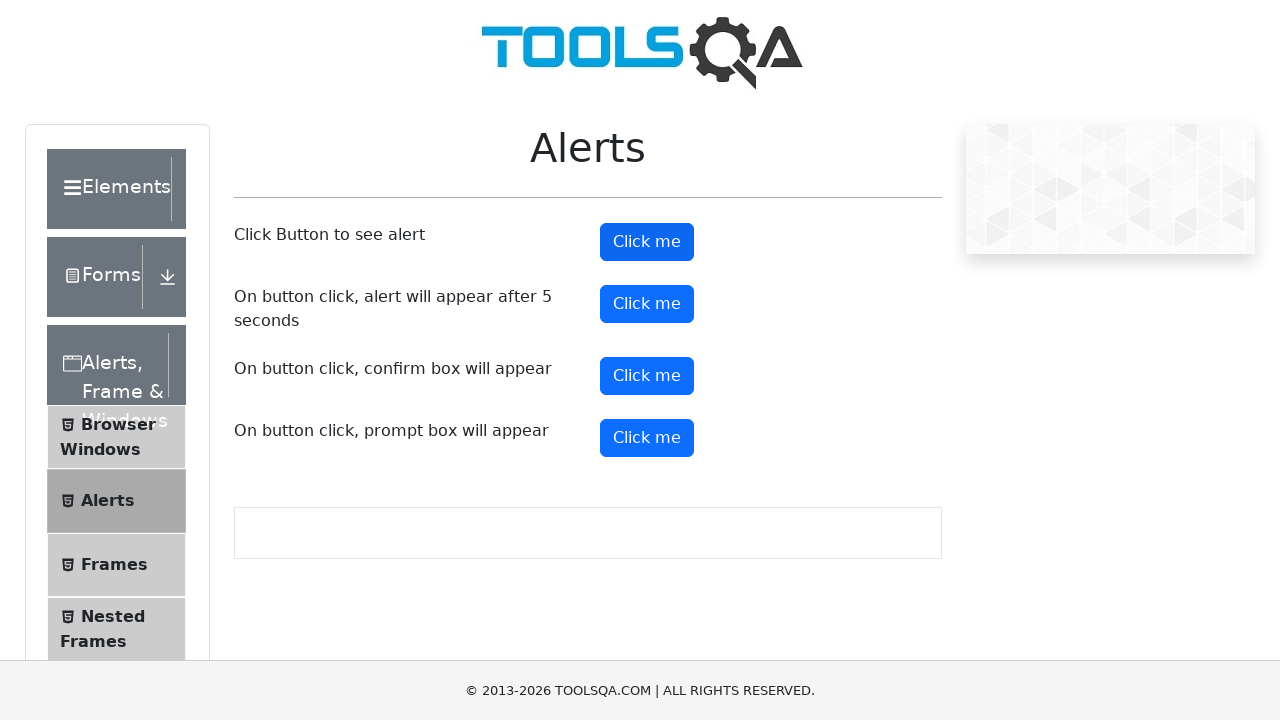

Waited for alert handling to complete and verified page stability
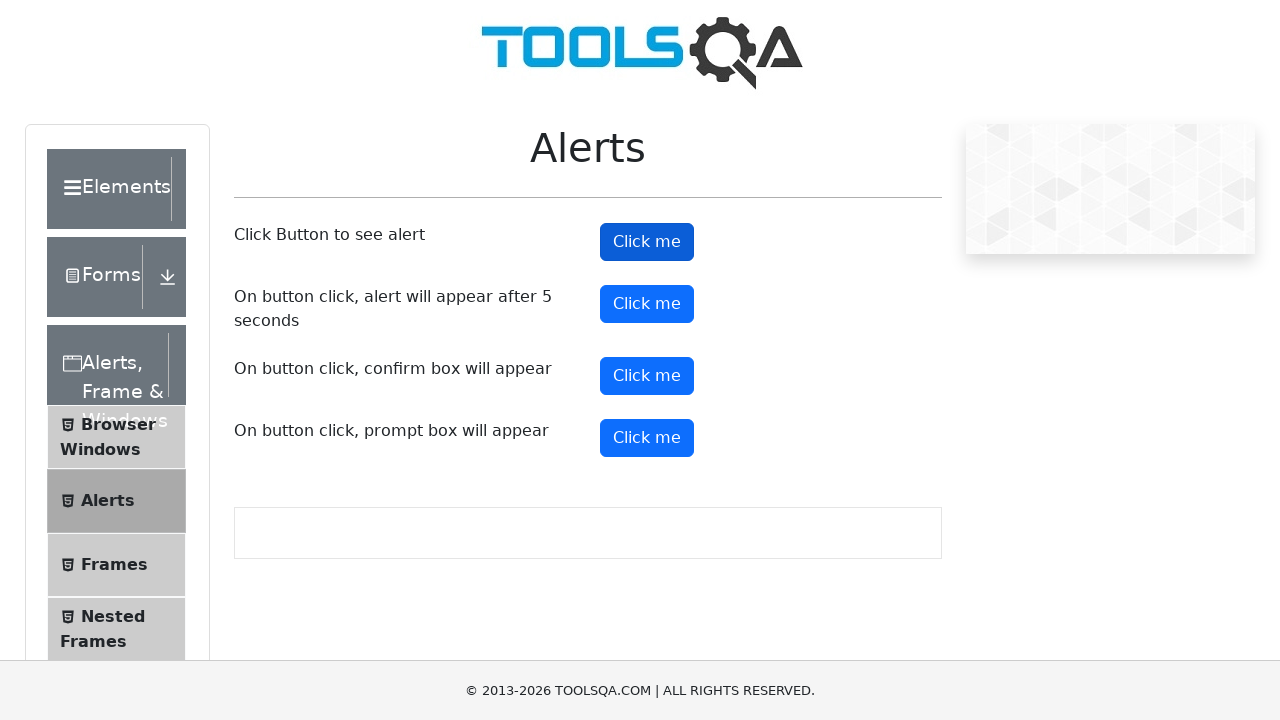

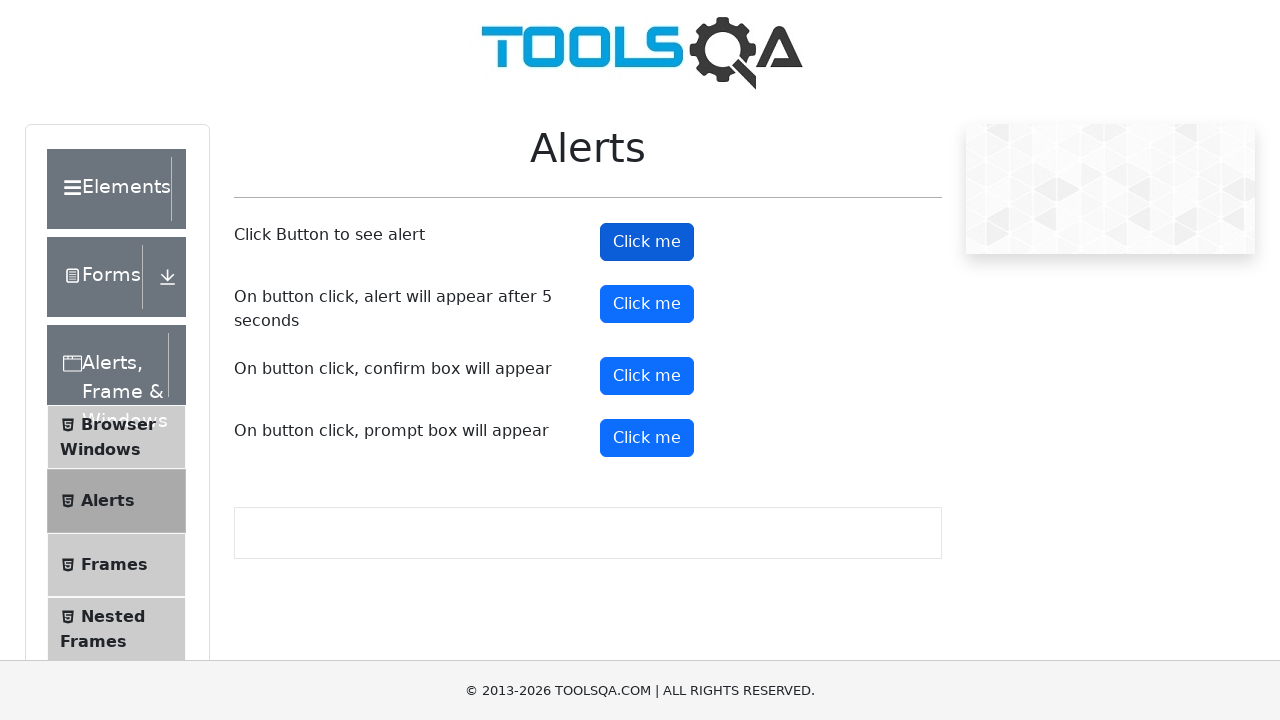